Tests the Santa Monica education website by closing any promotional popup if present, verifying the logo is displayed, and navigating to a menu item.

Starting URL: https://santamonicaedu.in/

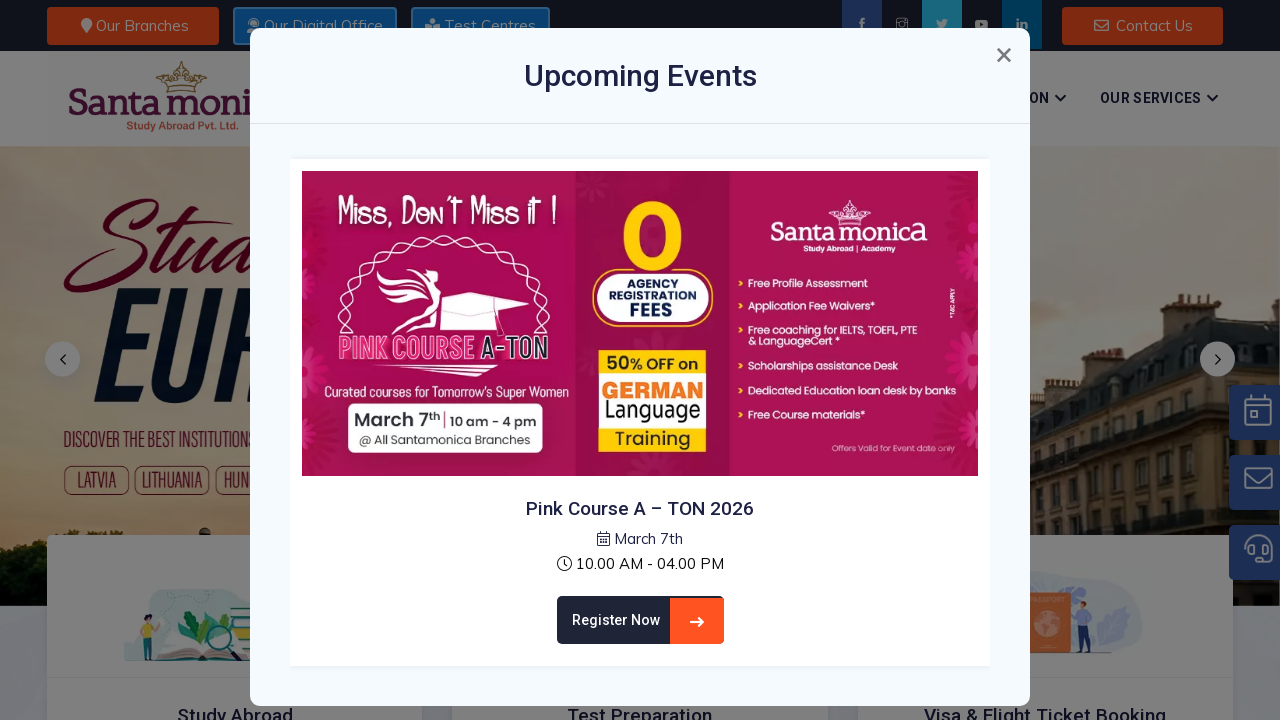

Closed promotional popup at (1004, 53) on xpath=//*[@id='launchevent']/div/div/div[1]/button/span
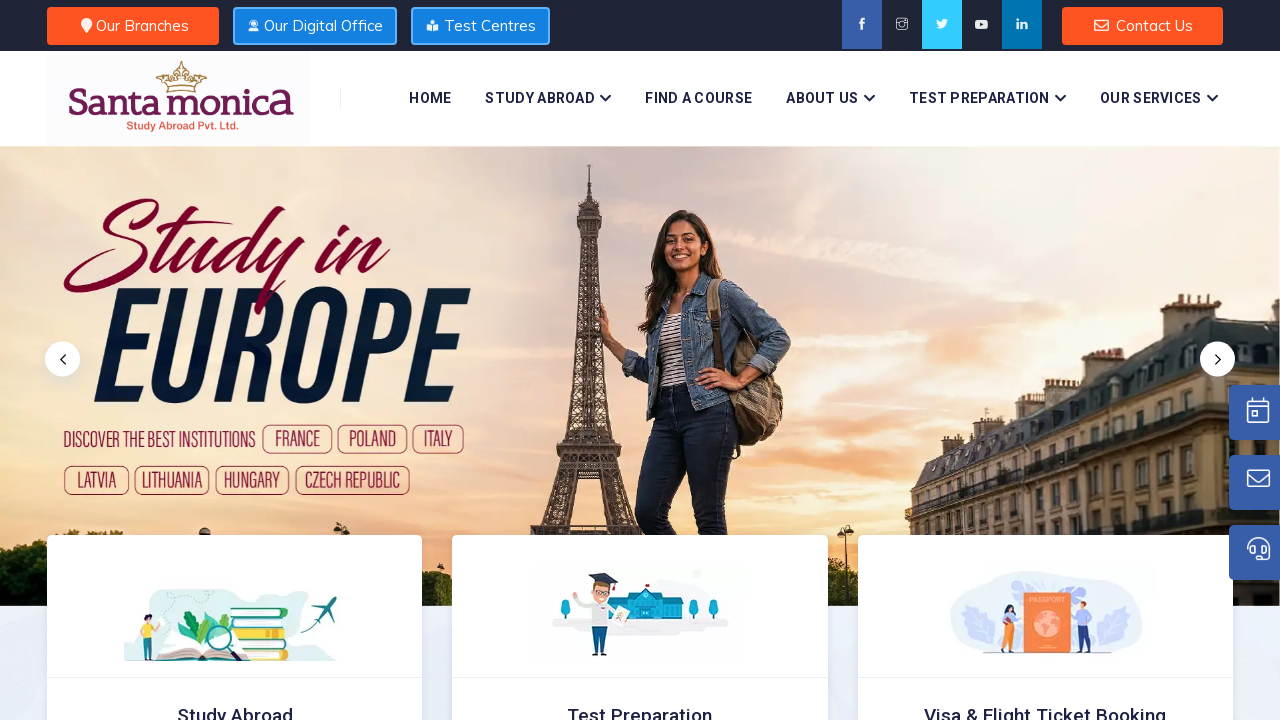

Logo is displayed and visible
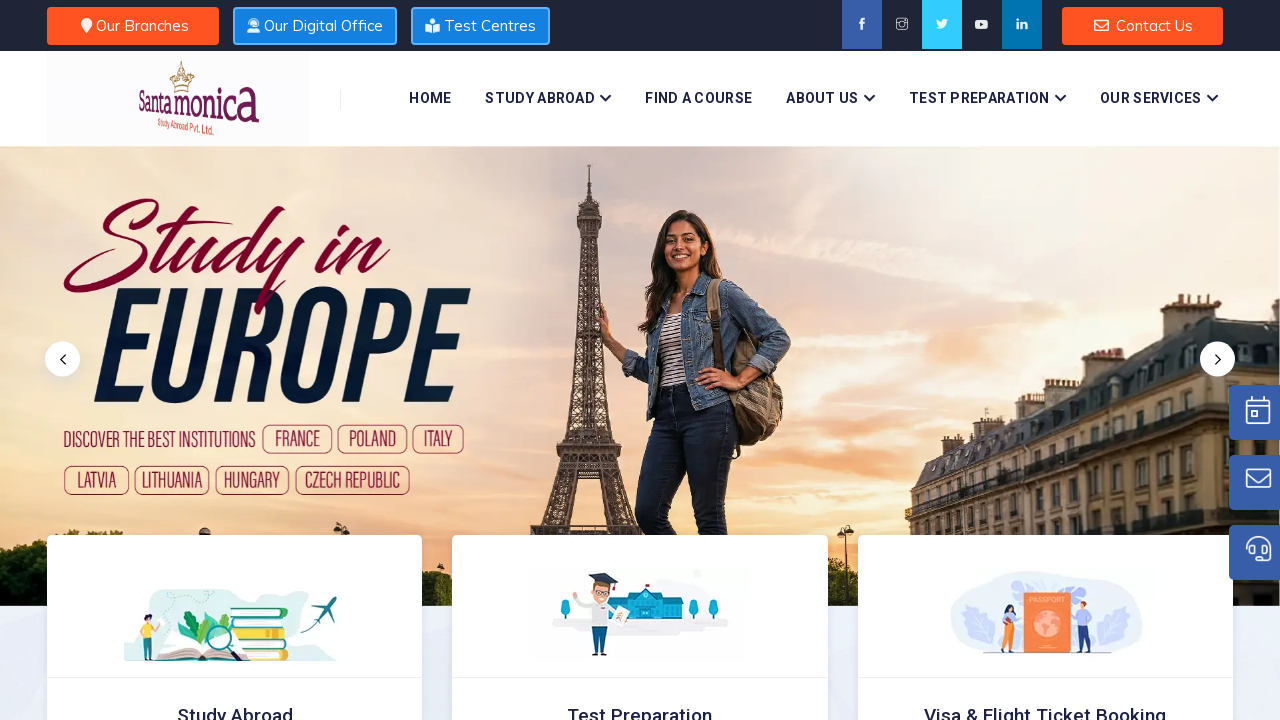

Clicked menu item #441 at (571, 708) on #menu-item-441 a
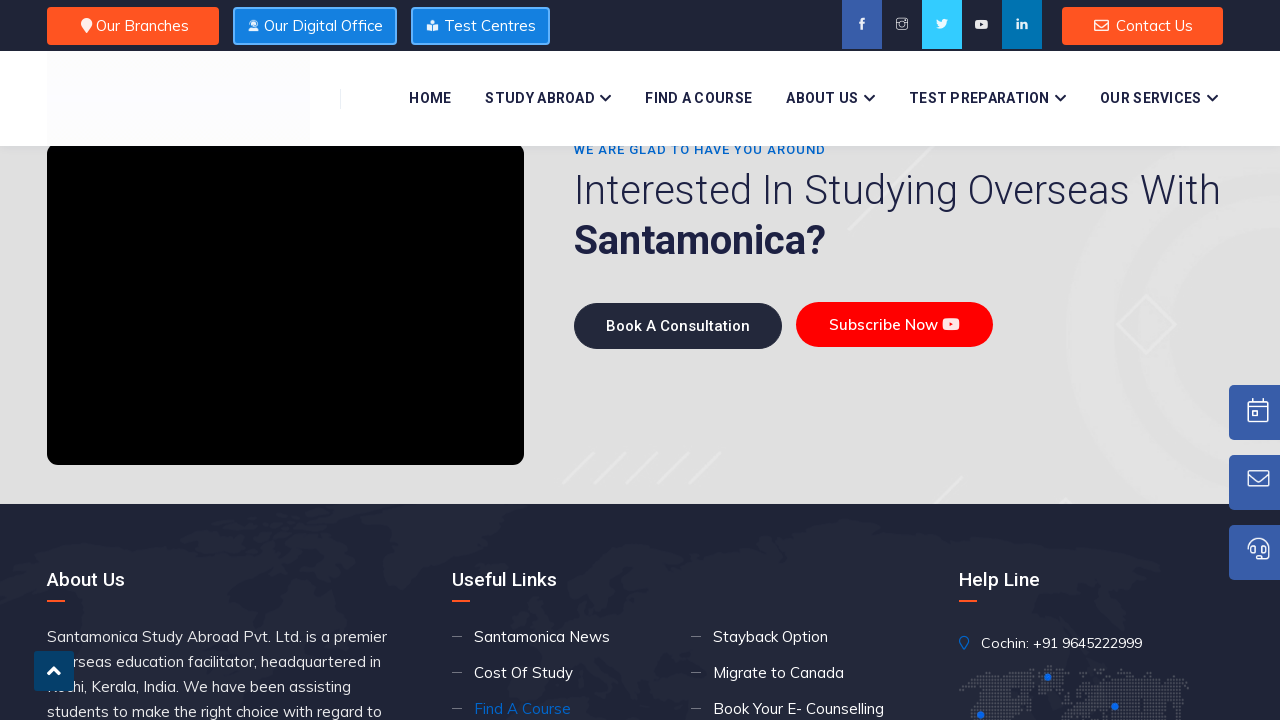

Page navigation completed and DOM content loaded
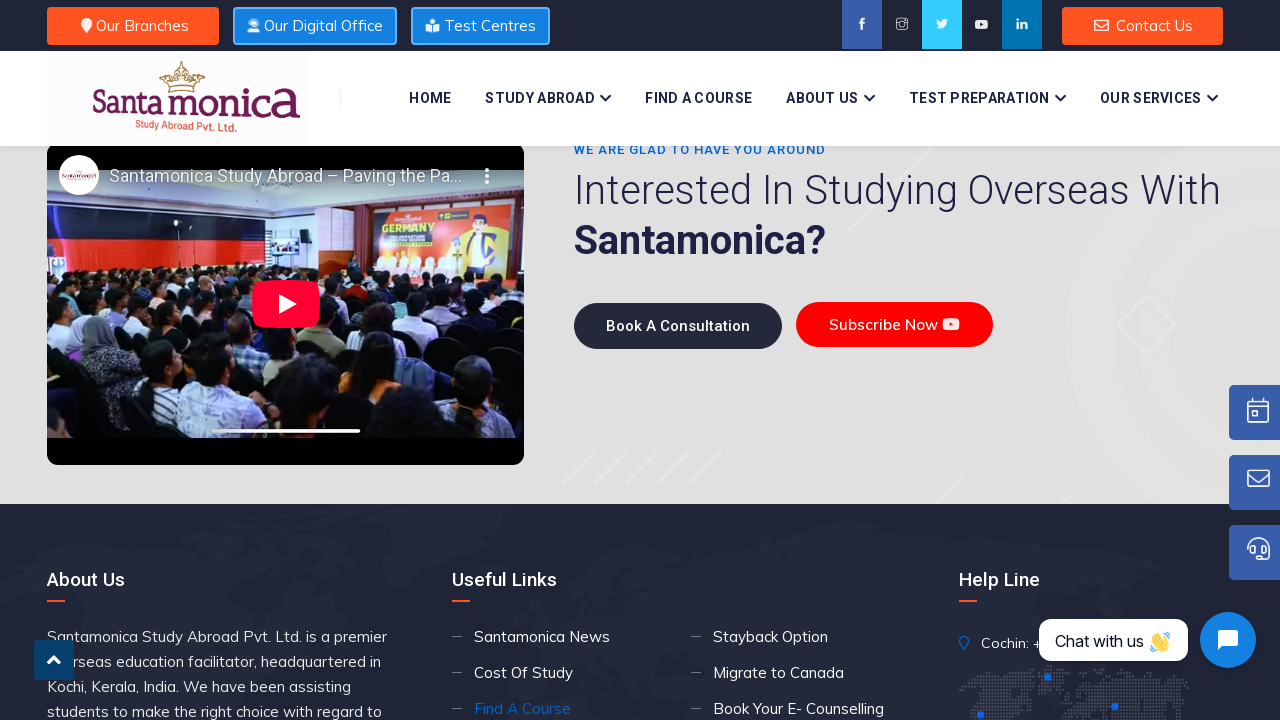

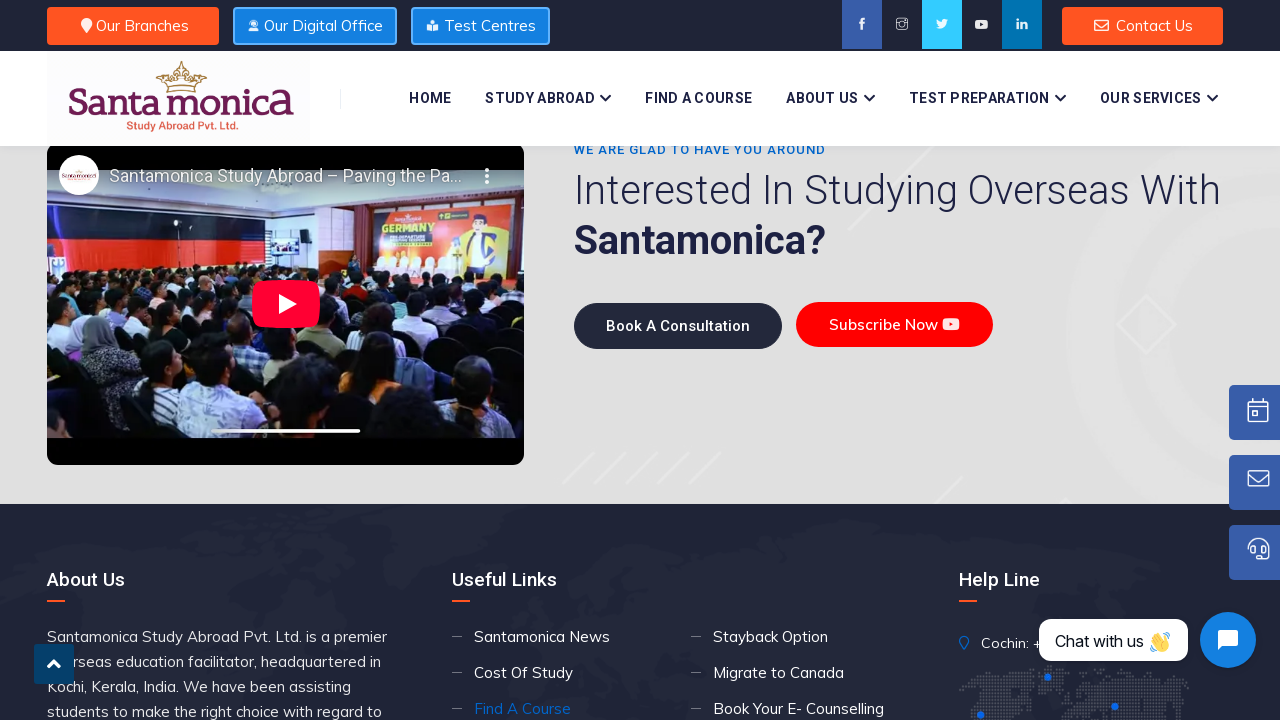